Tests division by zero on a calculator, verifying the result displays "null".

Starting URL: https://www.globalsqa.com/angularJs-protractor/SimpleCalculator/

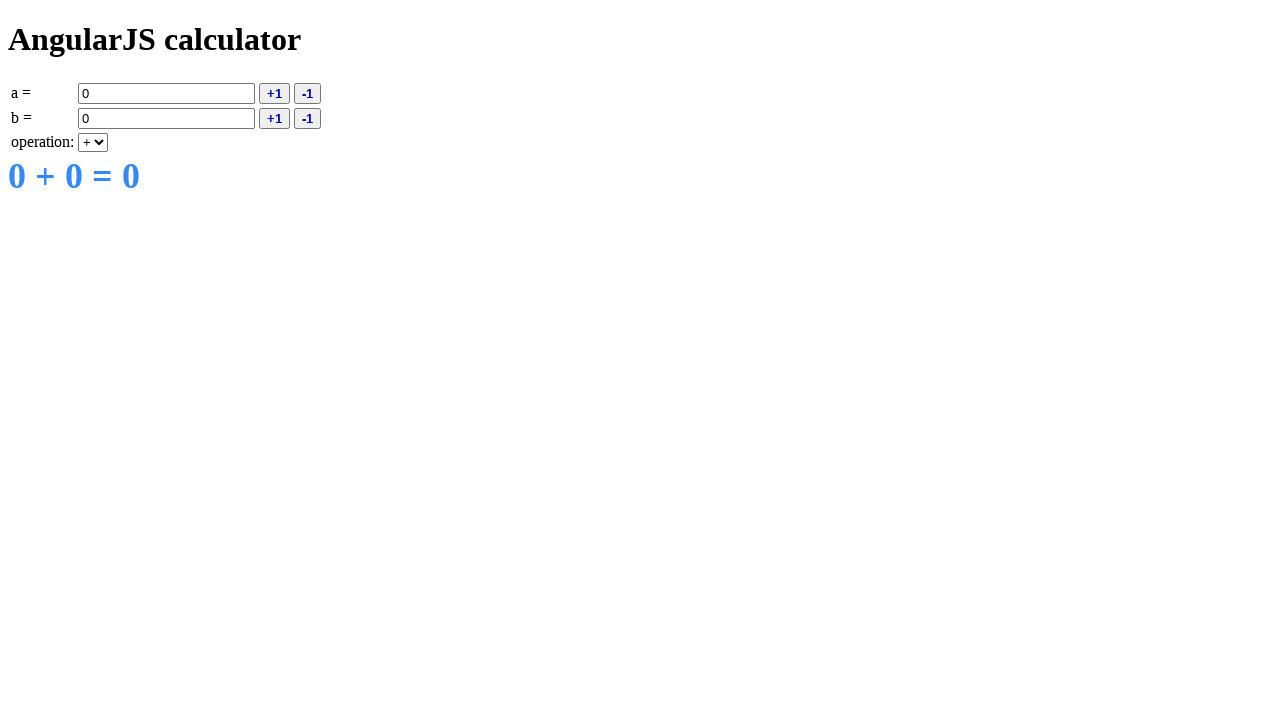

Entered 5 as dividend in field A on input[ng-model='a']
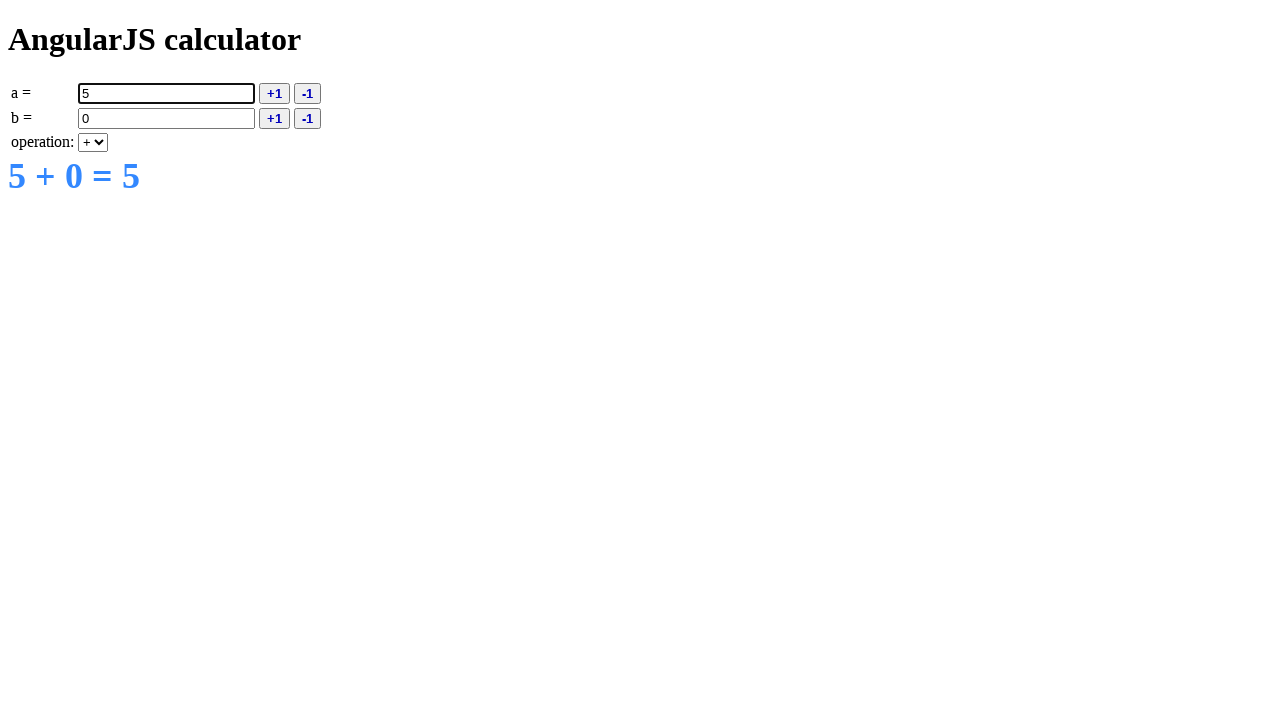

Entered 0 as divisor in field B on input[ng-model='b']
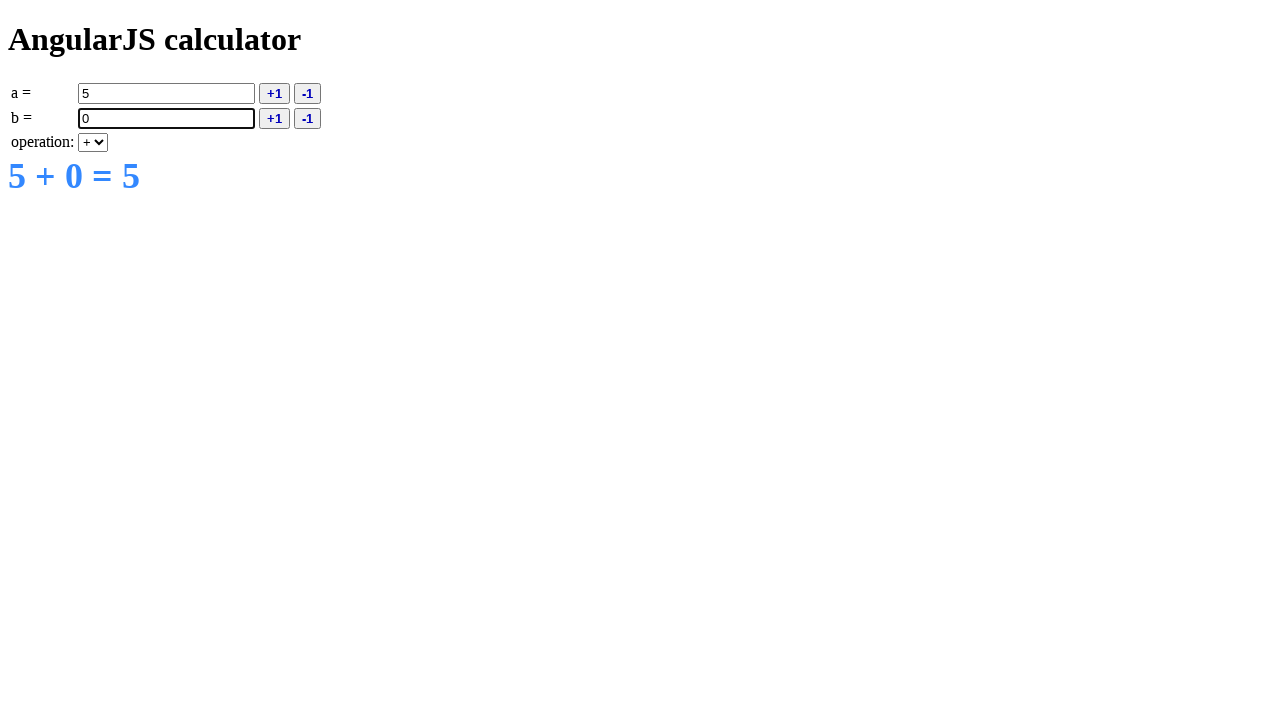

Selected division (/) operation on select[ng-model='operation']
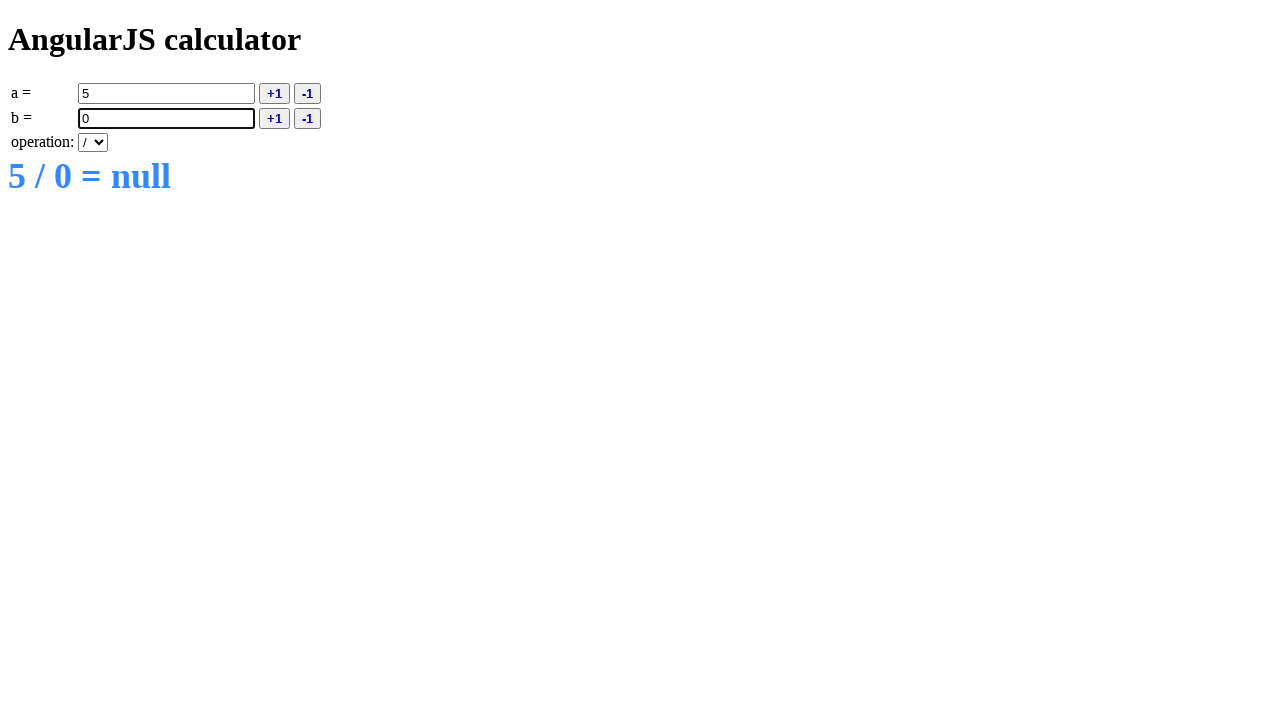

Result element loaded after division by zero calculation
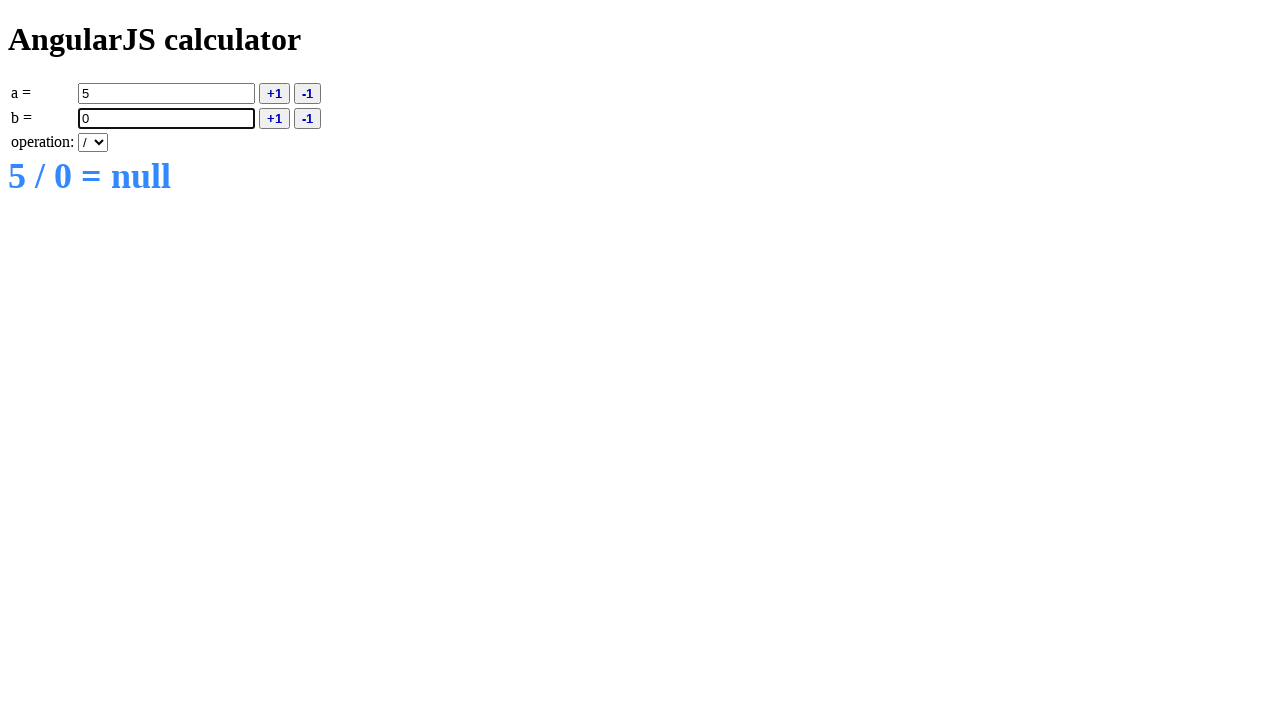

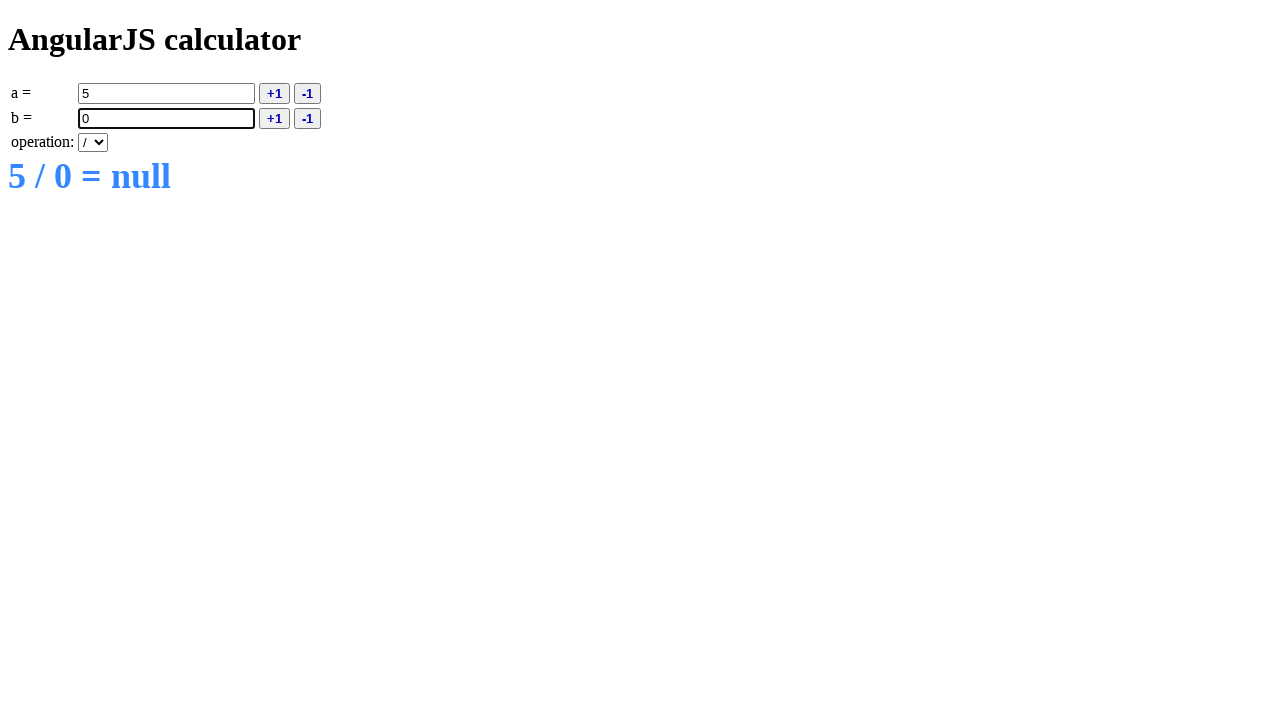